Visits the uses page and verifies the page title contains "Daniel Roe"

Starting URL: https://roe.dev/uses

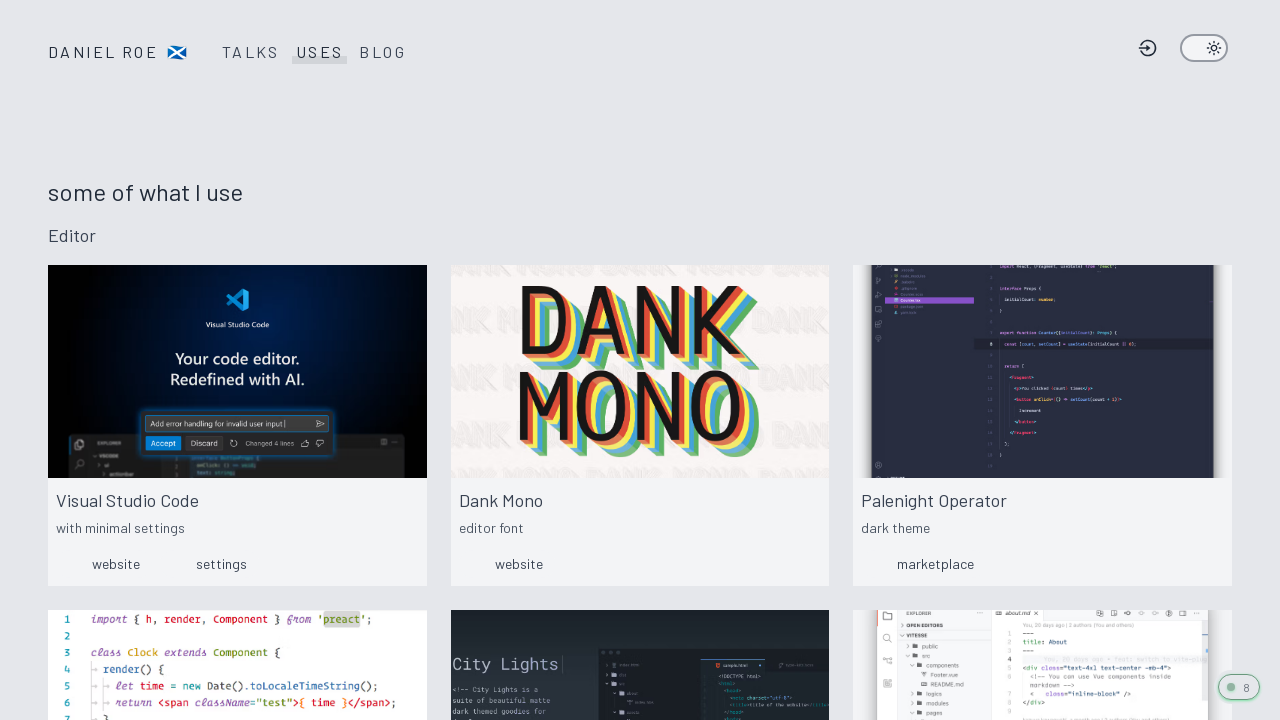

Navigated to https://roe.dev/uses
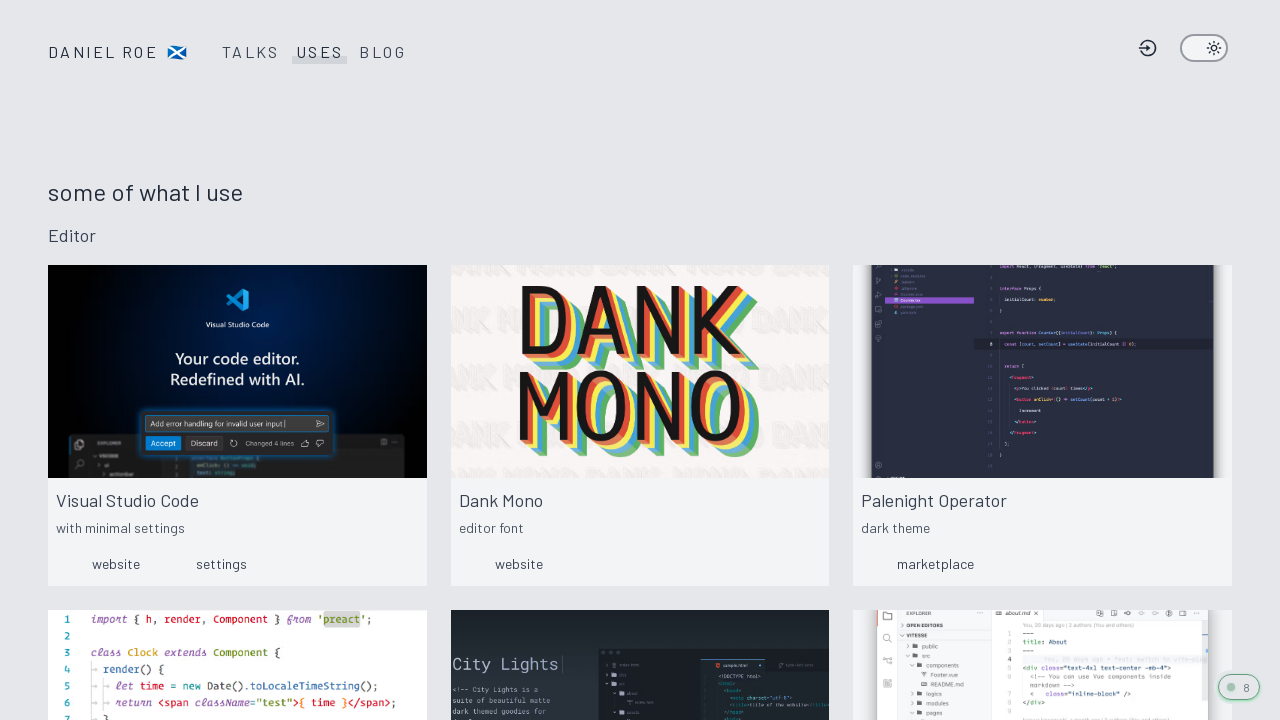

Located page title element
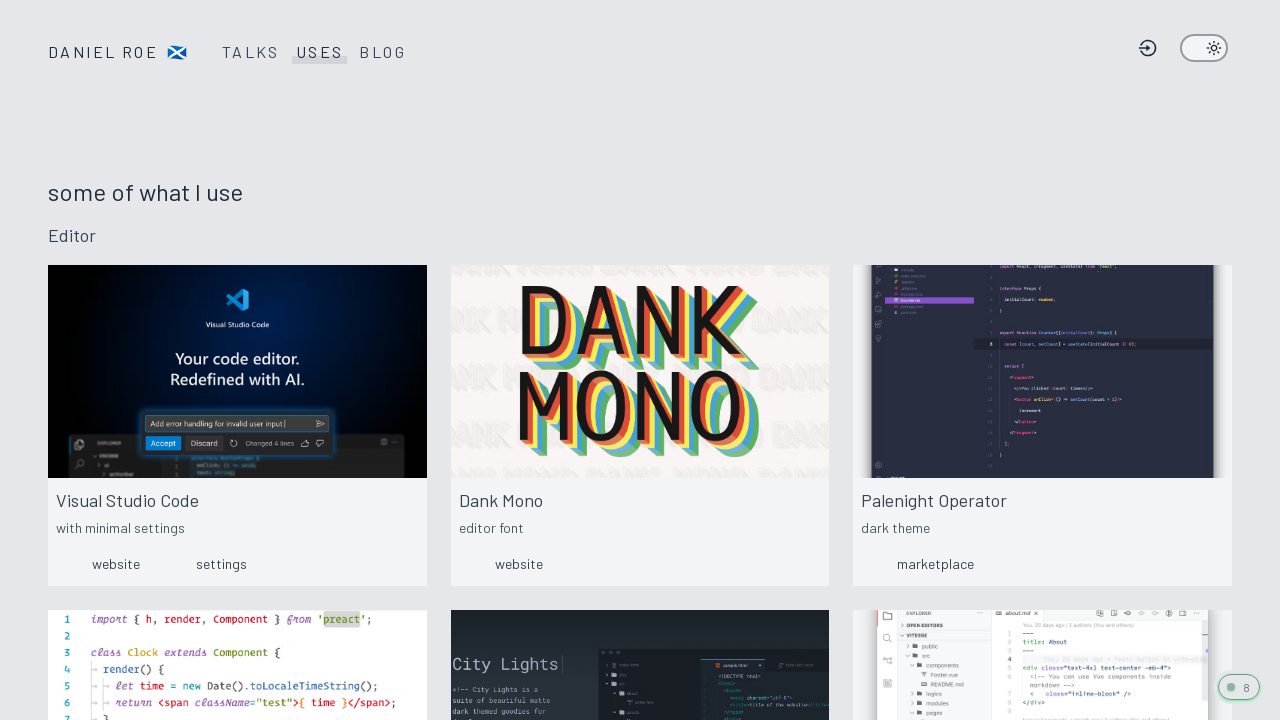

Verified page title contains 'Daniel Roe'
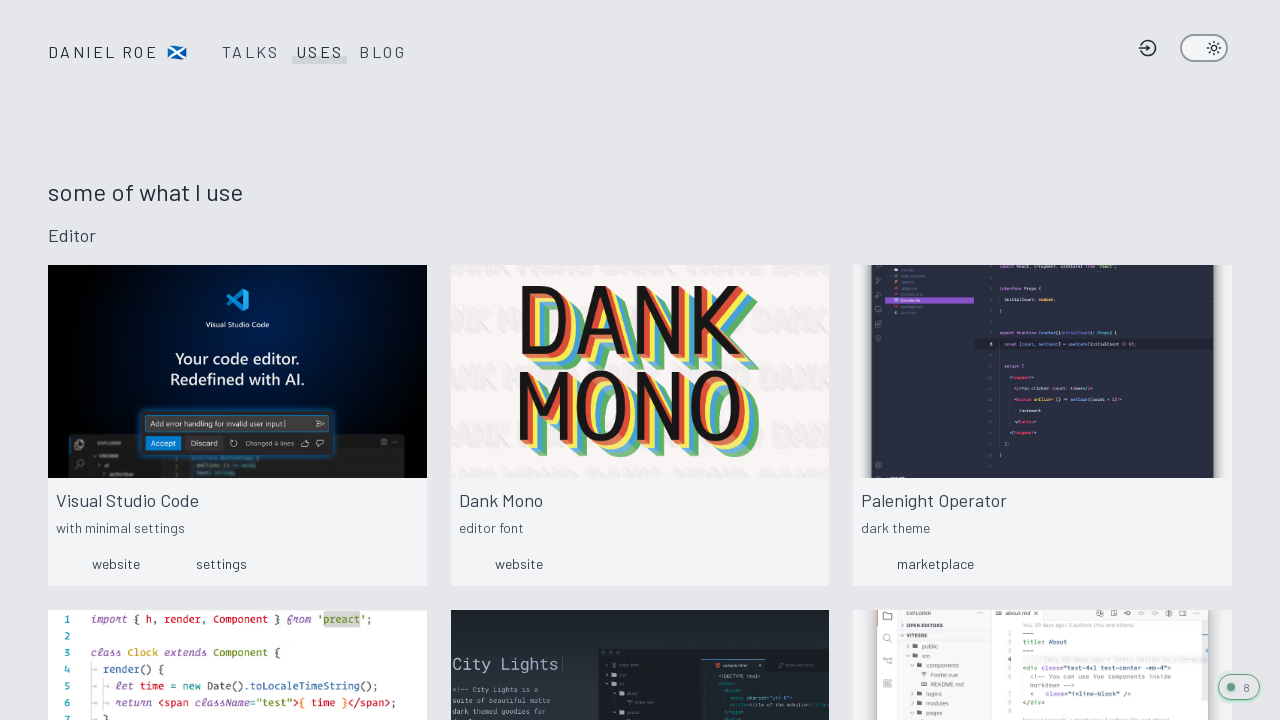

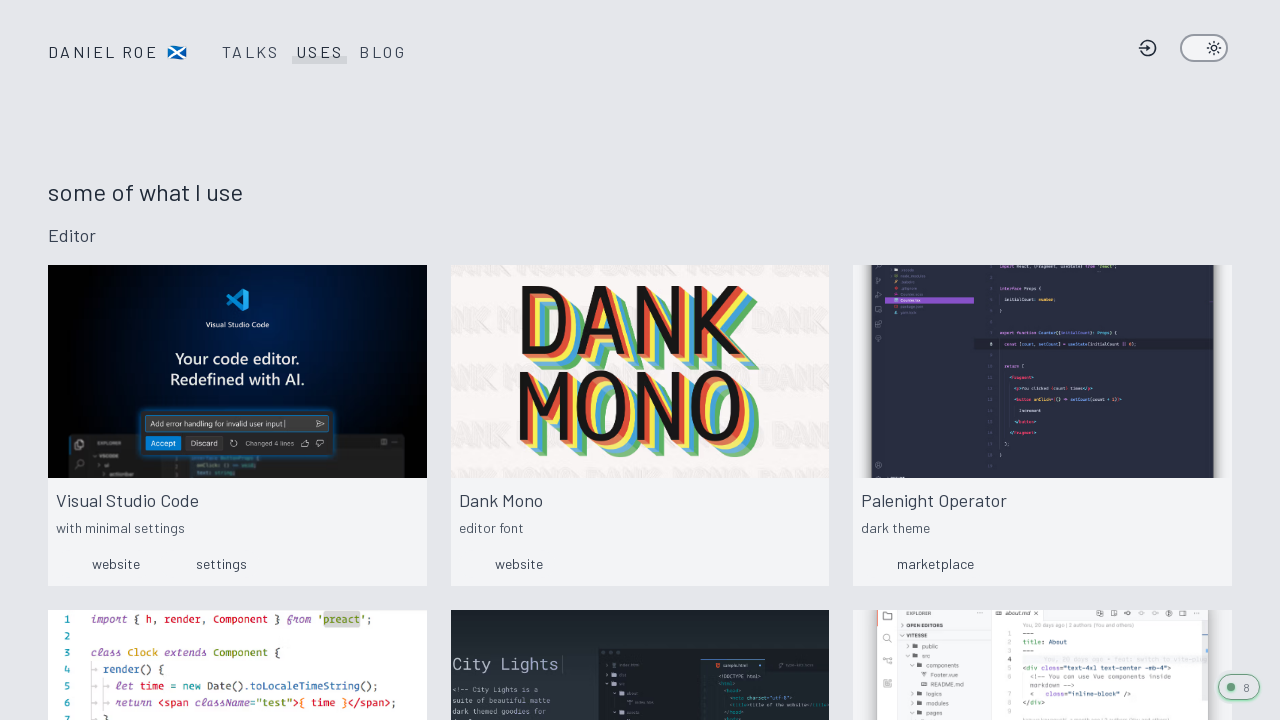